Adds a single product to cart and completes checkout with all details

Starting URL: https://www.demoblaze.com/

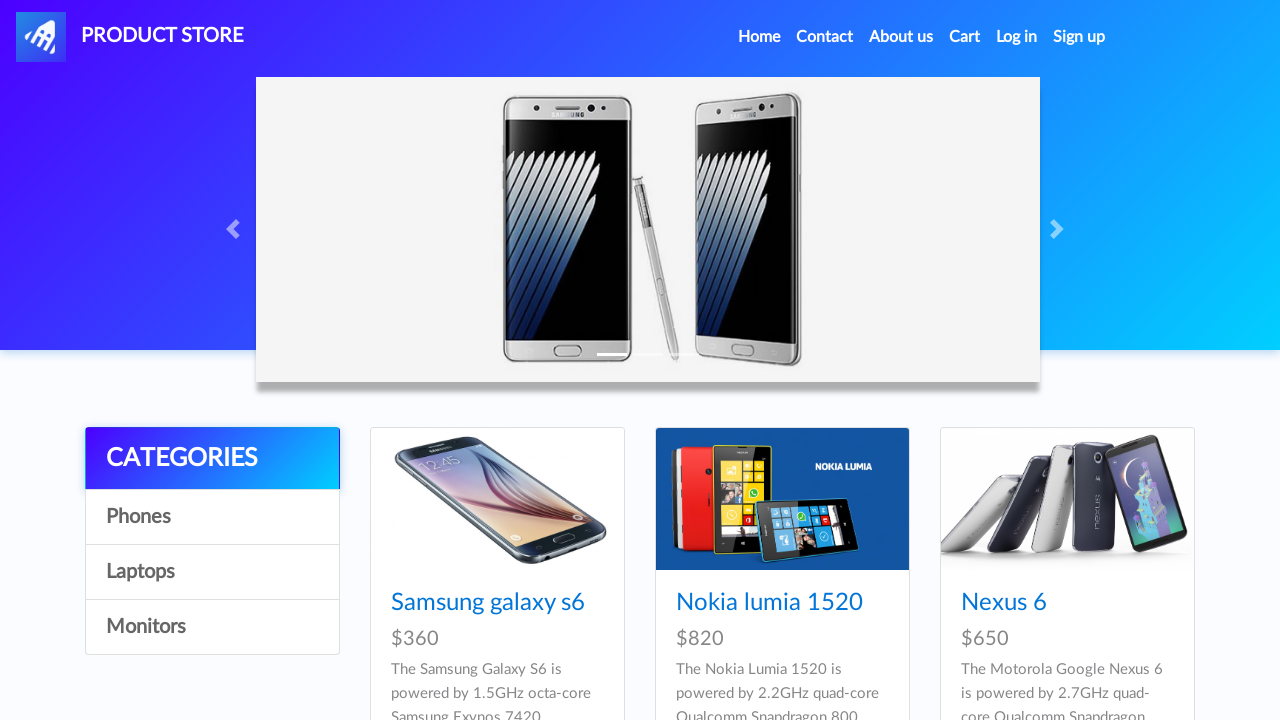

Clicked on first product at (488, 603) on a.hrefch
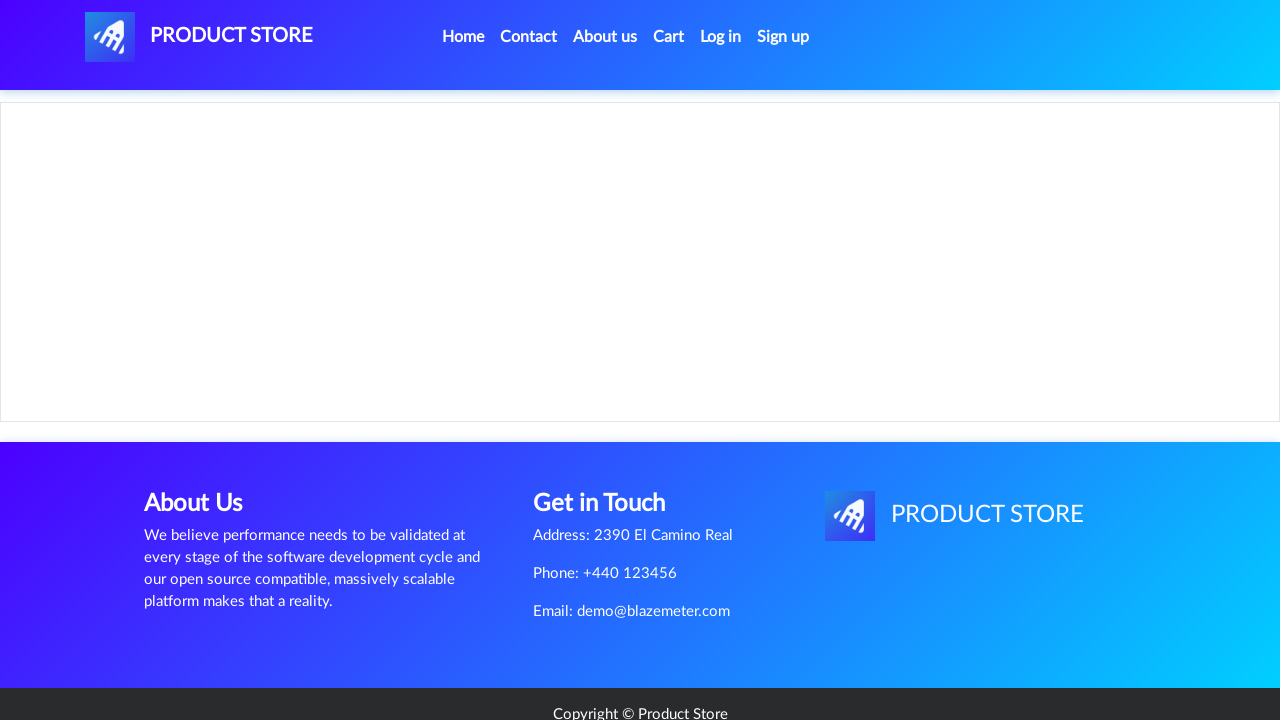

Product details page loaded with Add to Cart button
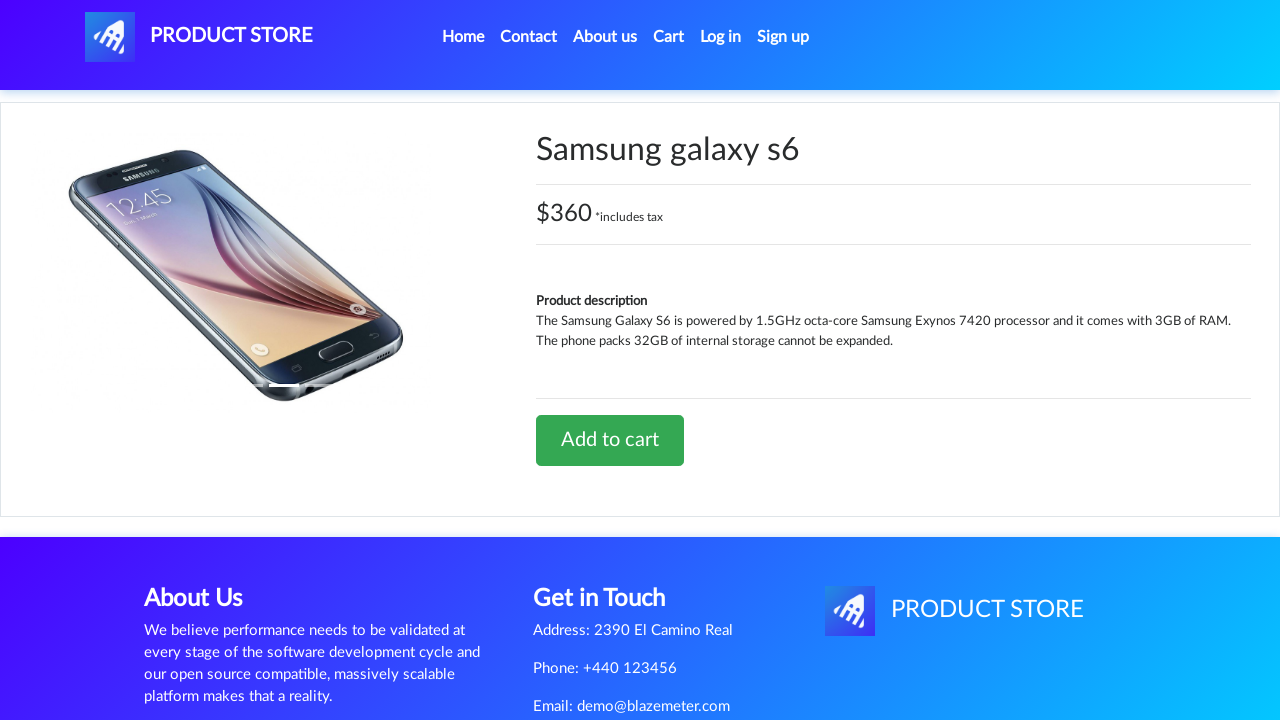

Clicked Add to Cart button at (610, 440) on a.btn-success
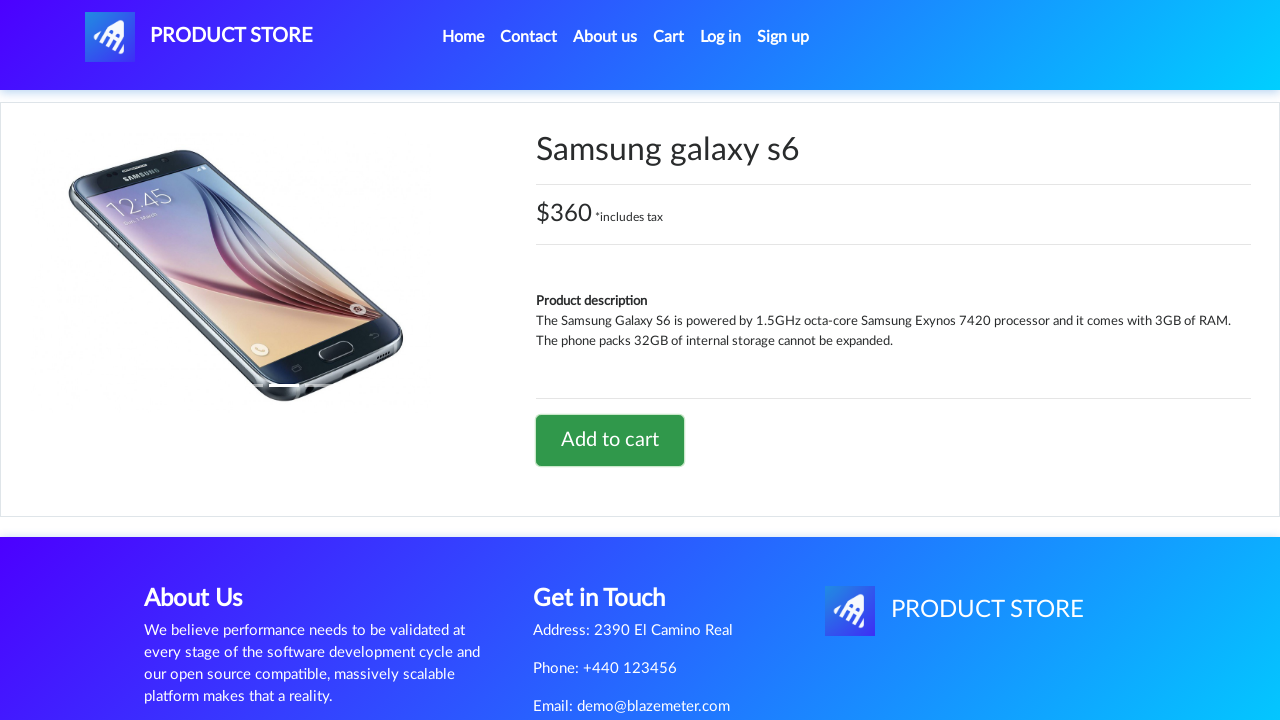

Waited 1 second for product added confirmation
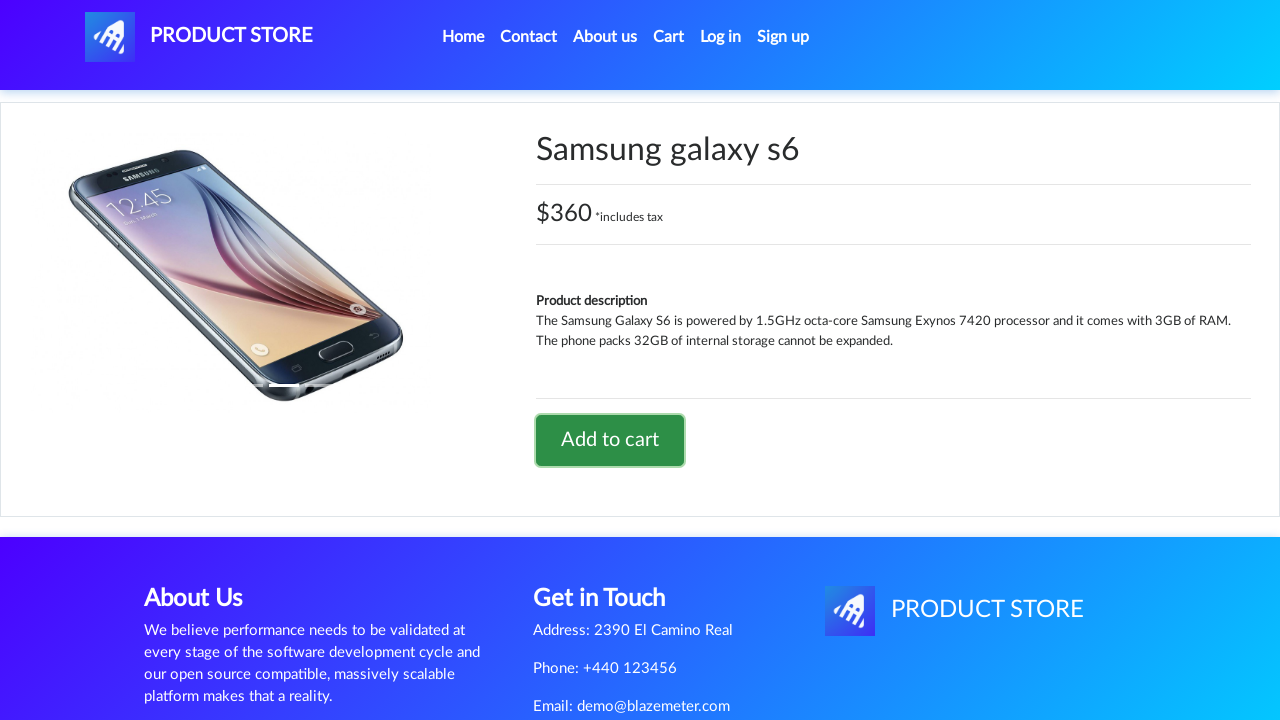

Set up dialog handler to accept product added alert
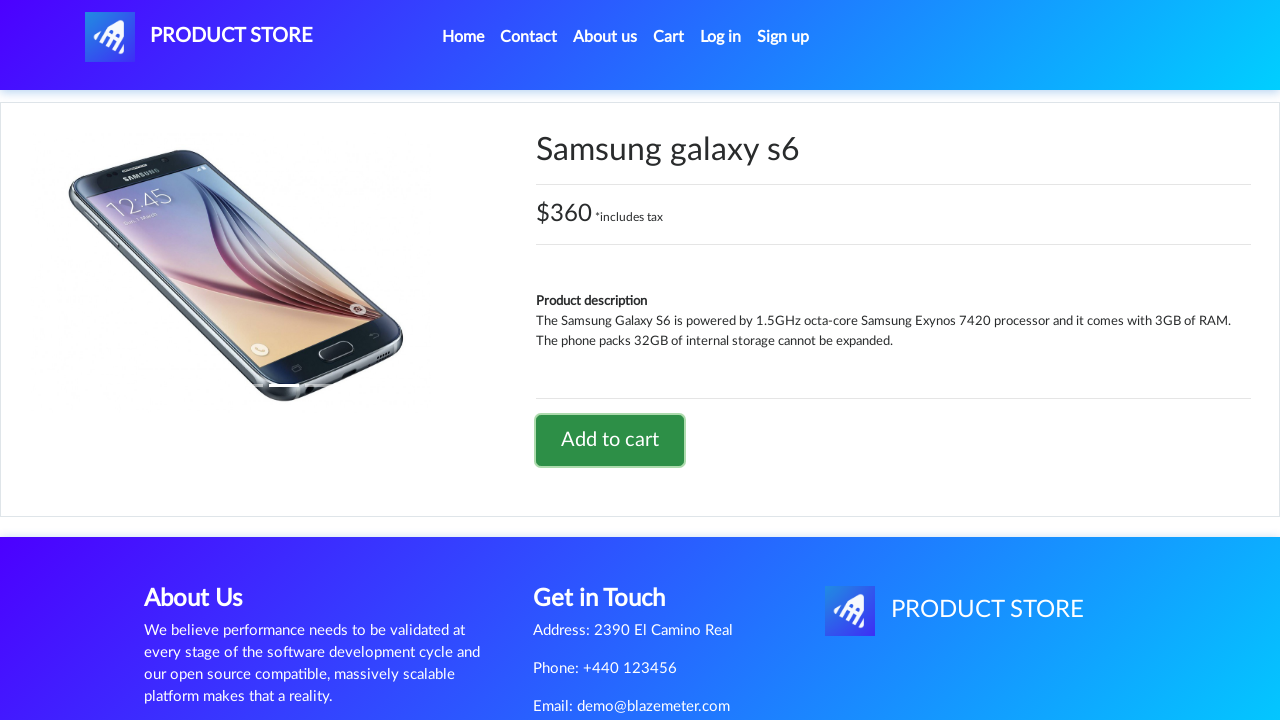

Clicked cart button to navigate to shopping cart at (669, 37) on a#cartur
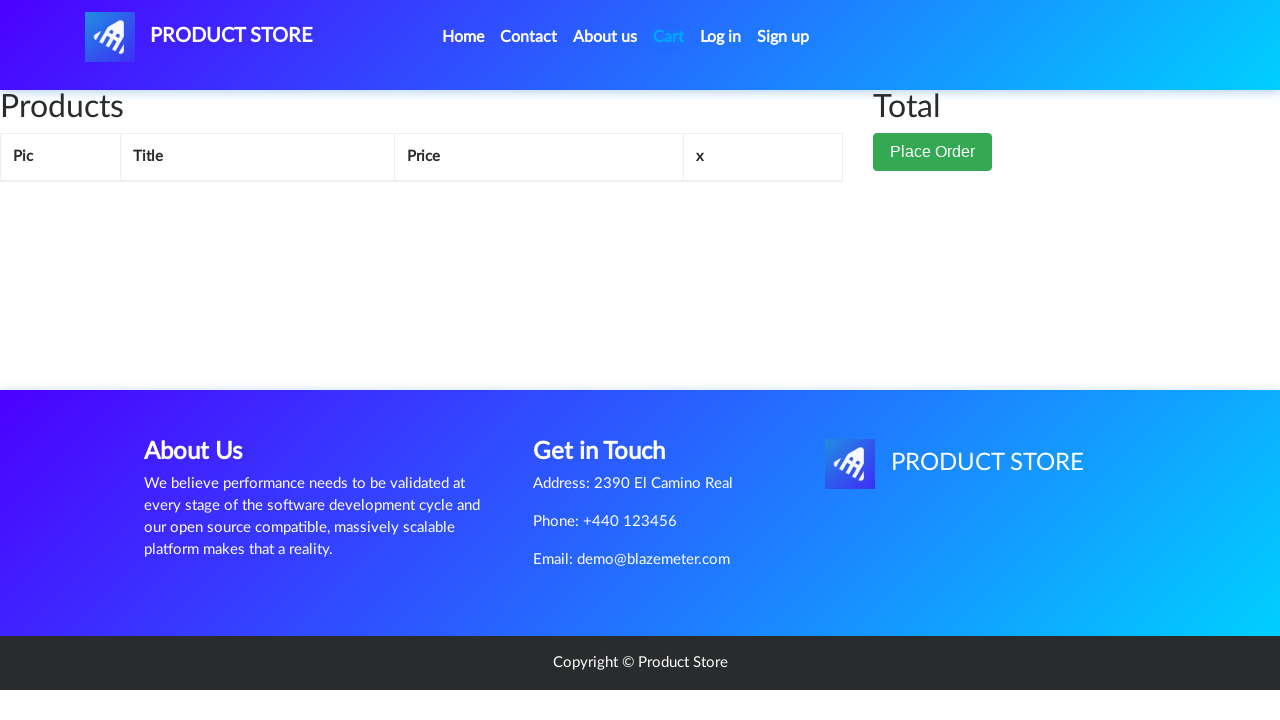

Cart page loaded with item visible
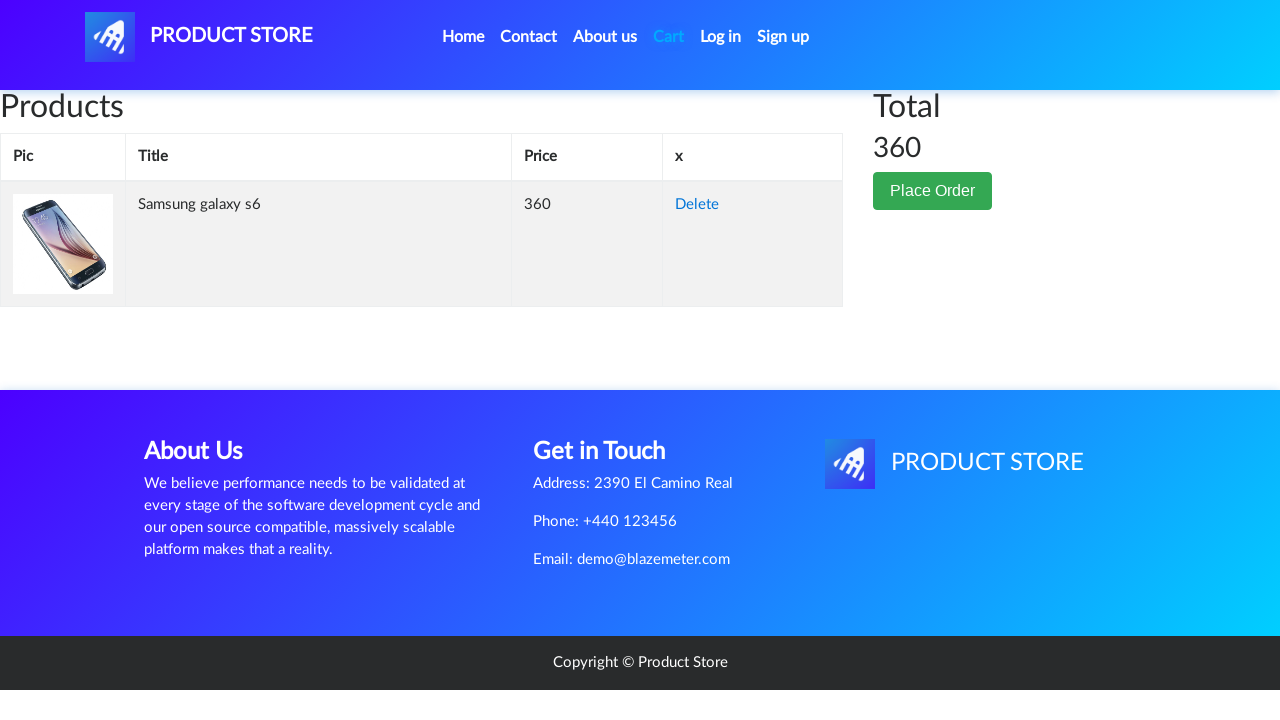

Place Order button is visible
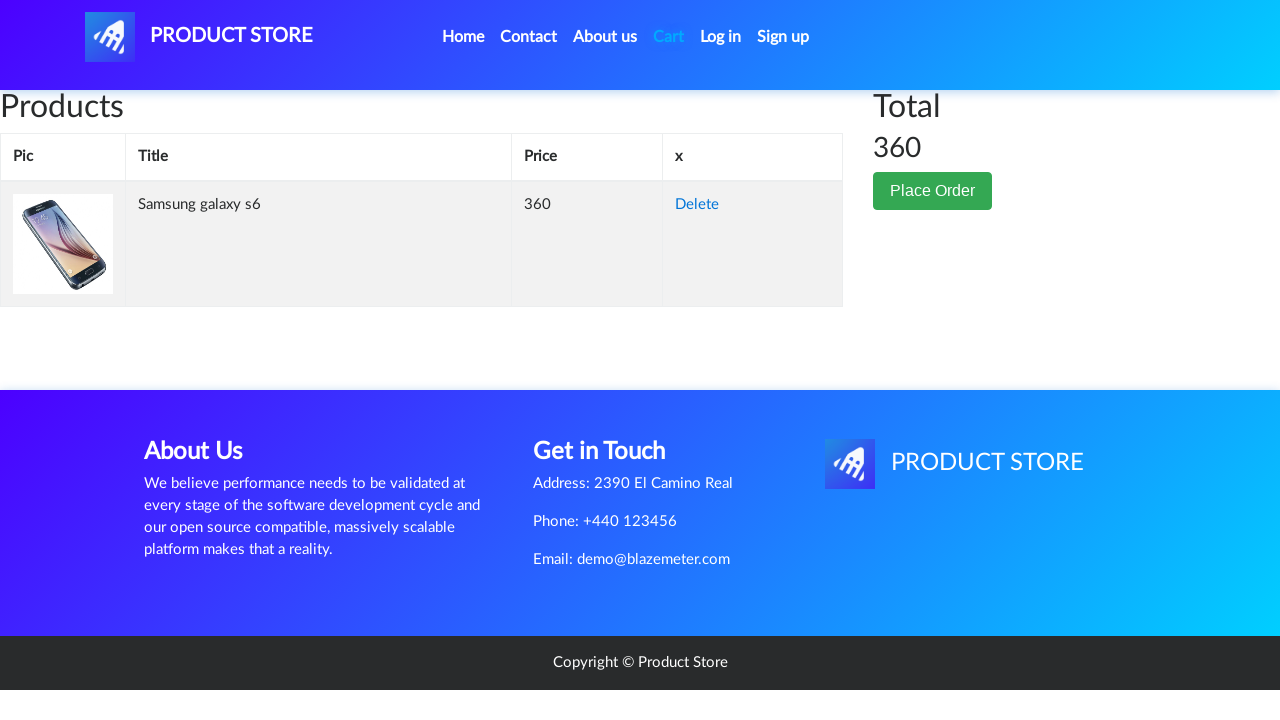

Clicked Place Order button at (933, 191) on button.btn-success
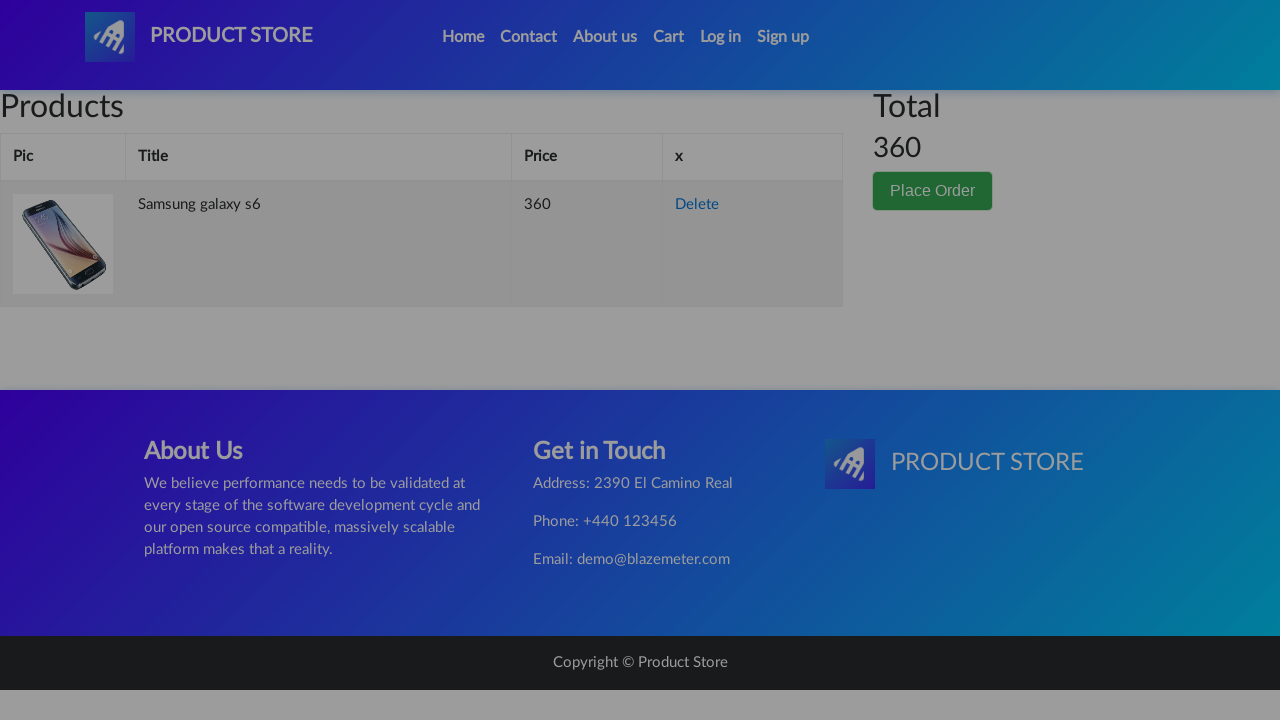

Order modal dialog opened
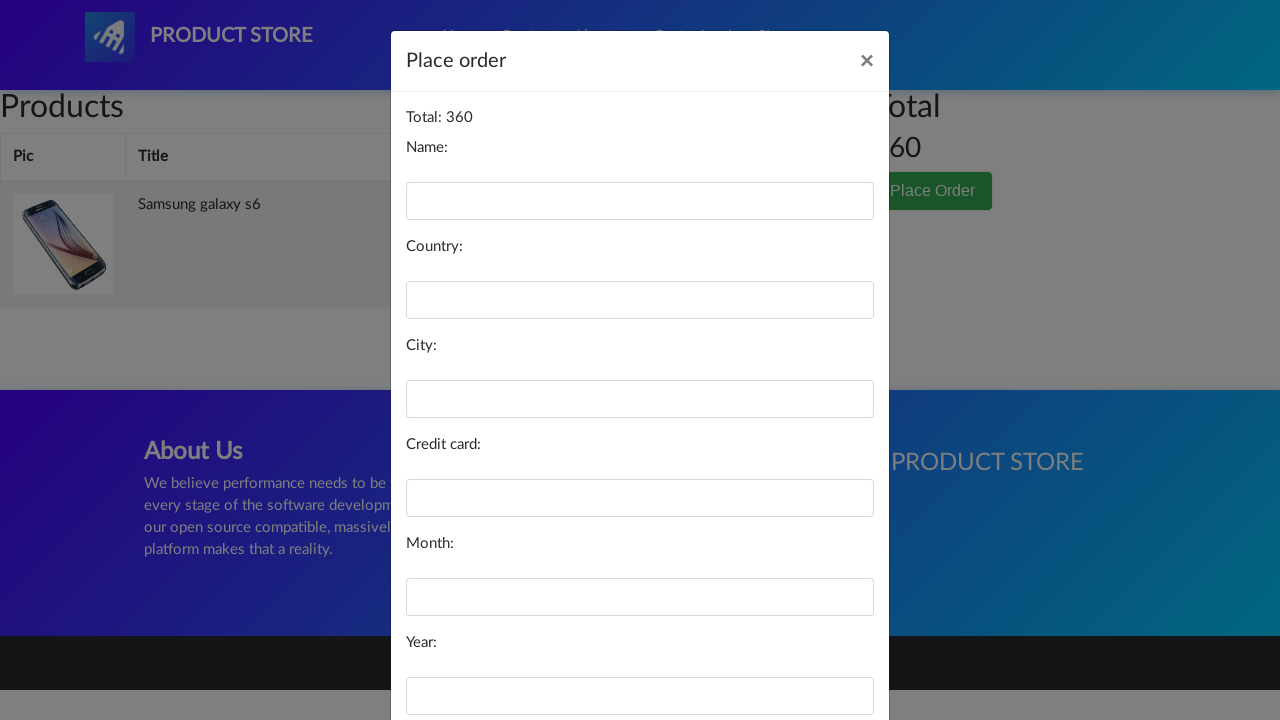

Filled name field with 'John Doe' on #name
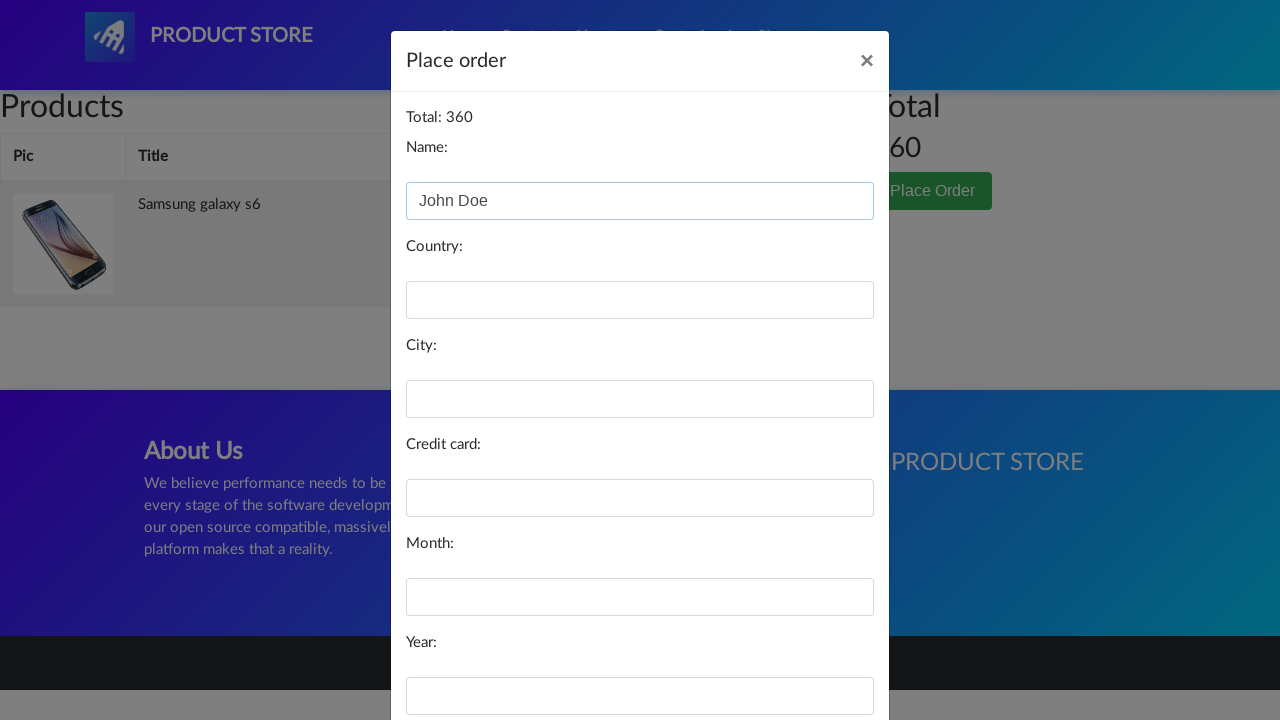

Filled country field with 'USA' on #country
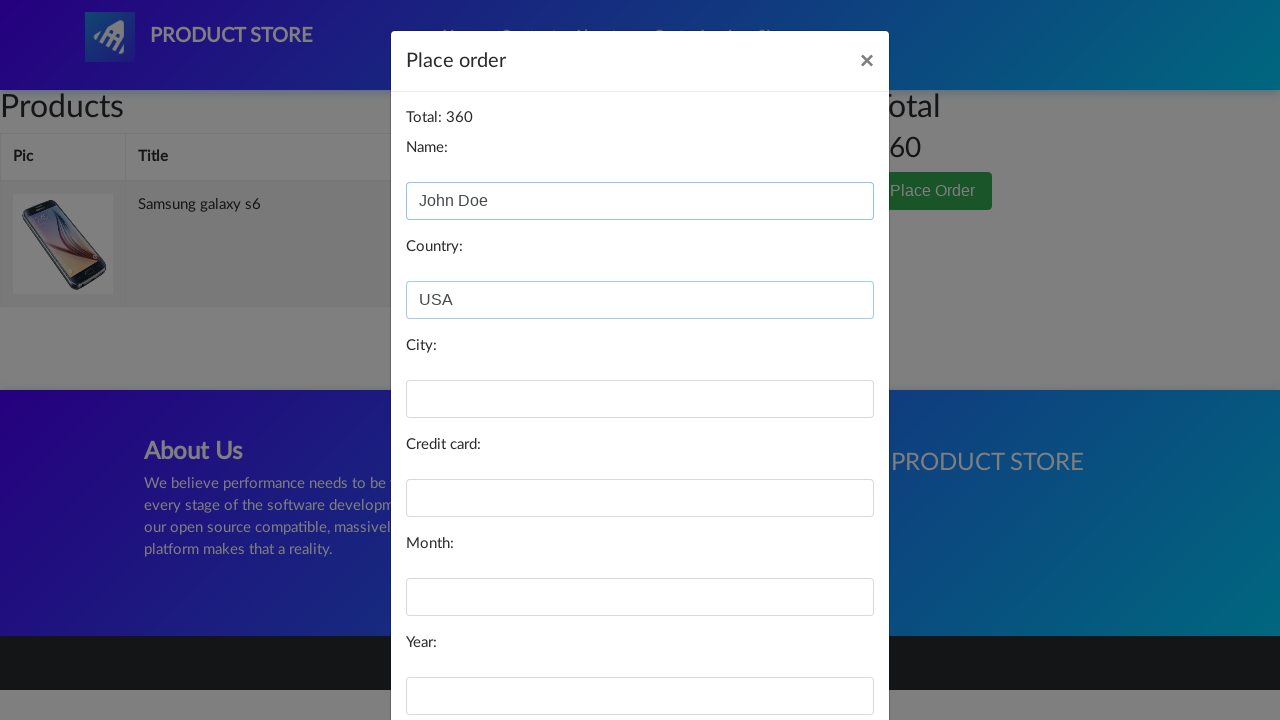

Filled city field with 'Los Angeles' on #city
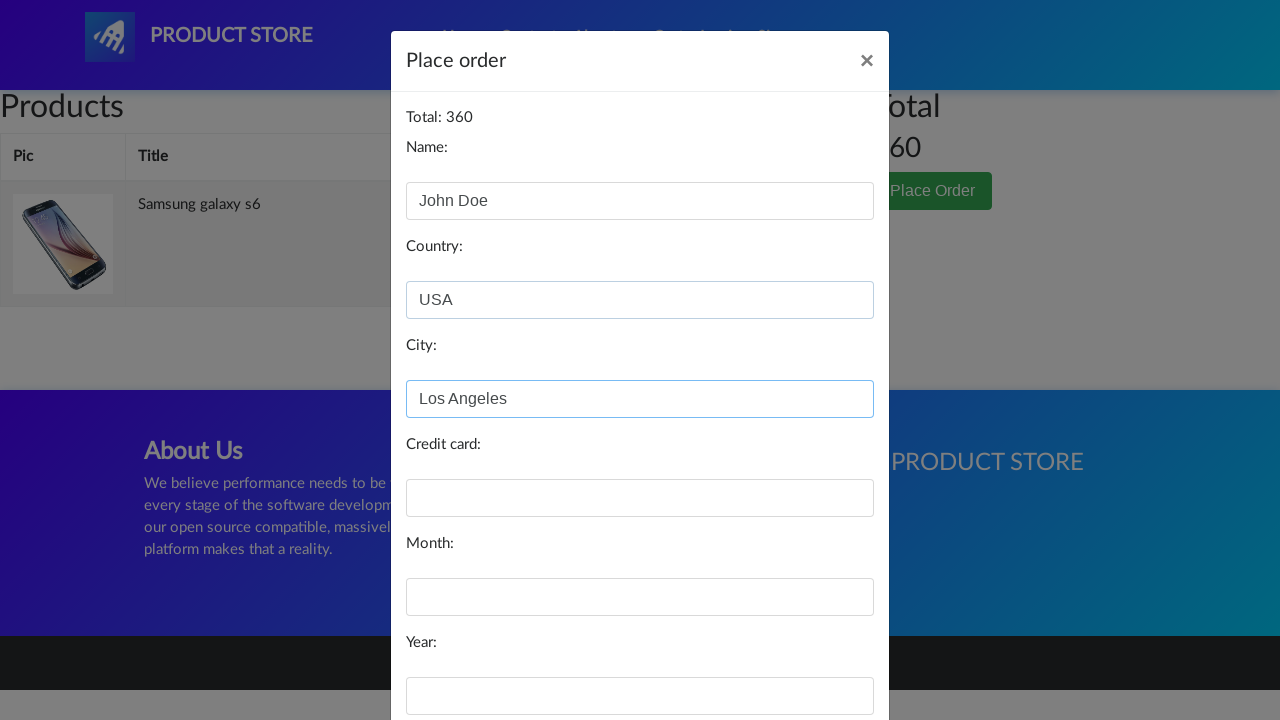

Filled card number field with '1234123412341234' on #card
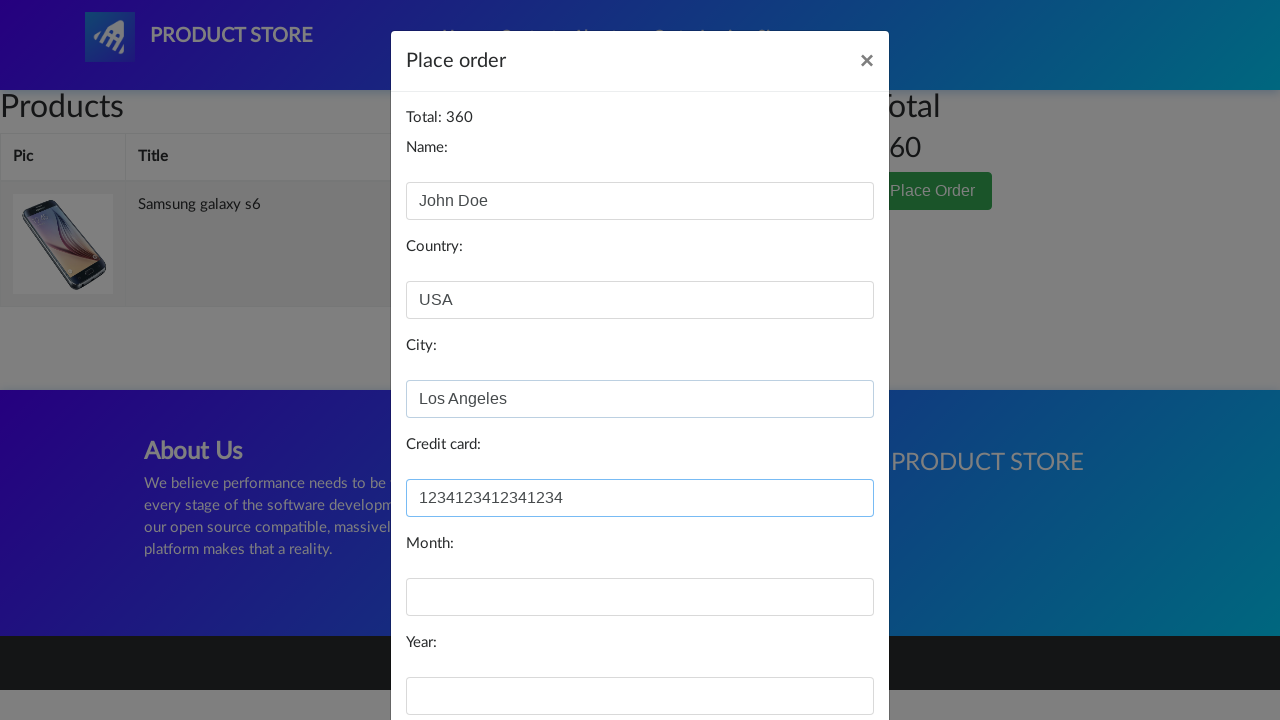

Filled month field with '06' on #month
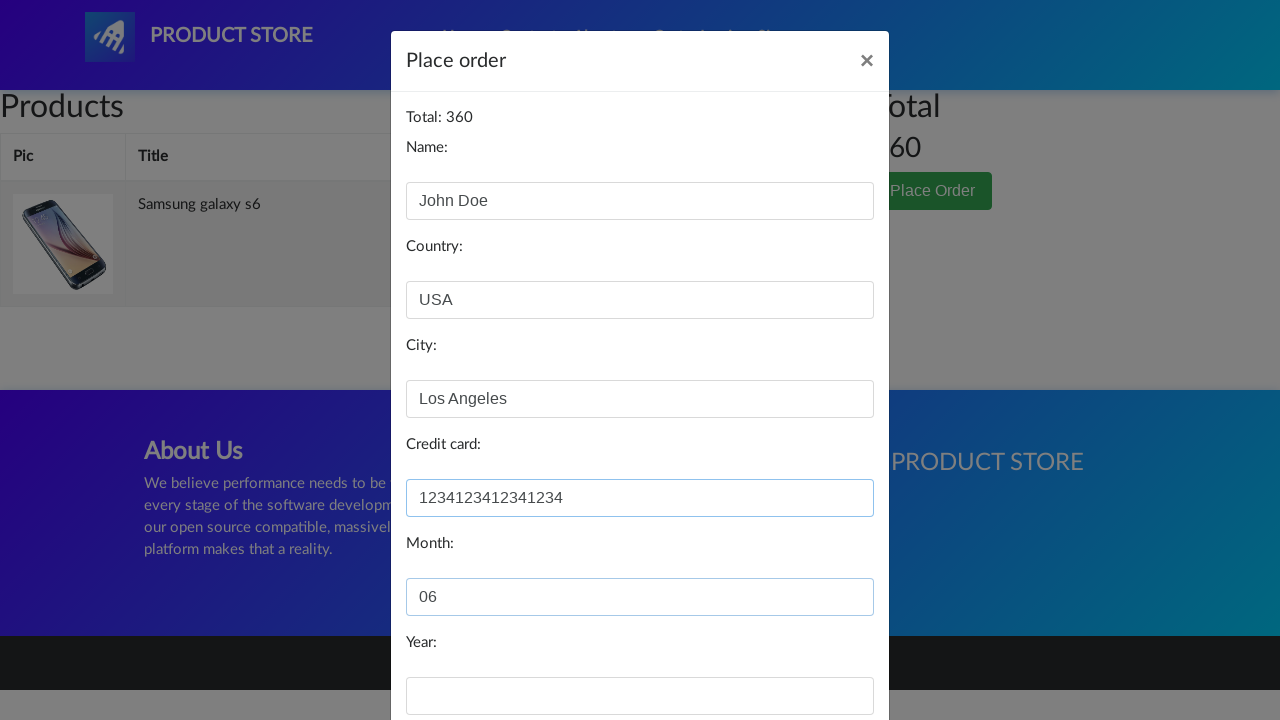

Filled year field with '2024' on #year
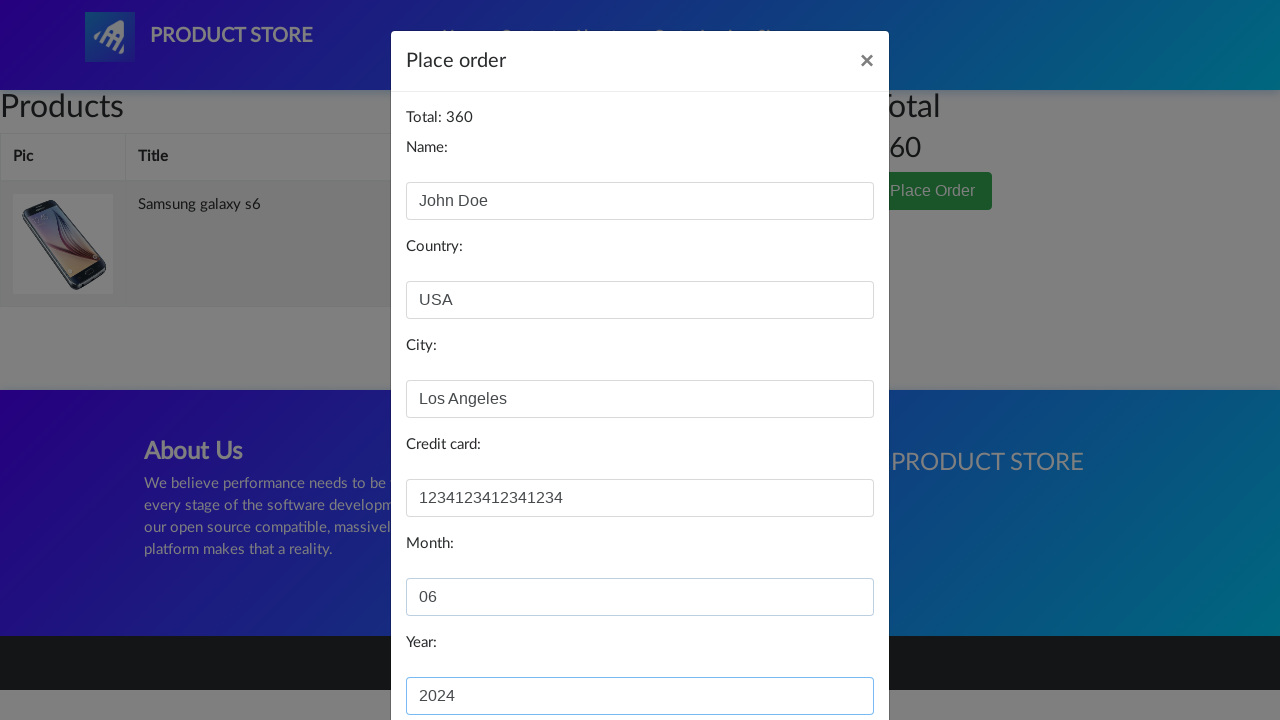

Clicked Purchase button to complete checkout at (823, 655) on button[onclick='purchaseOrder()']
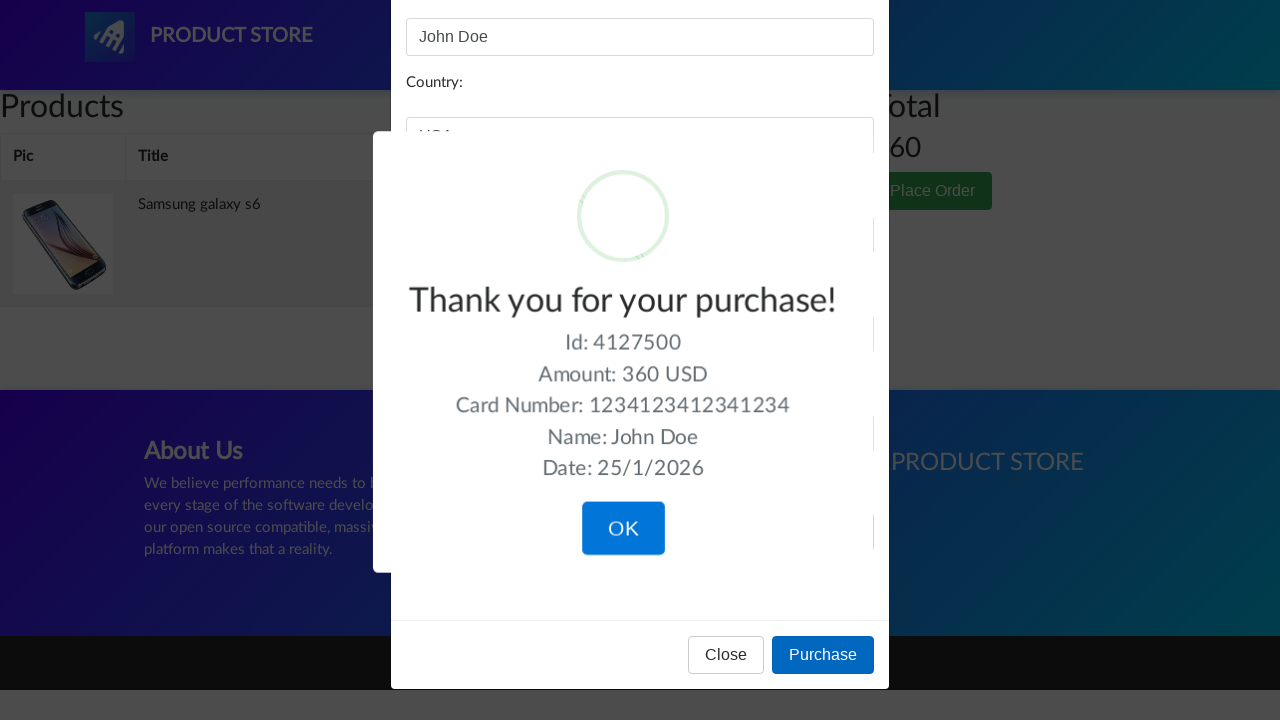

Purchase confirmation alert appeared - checkout completed successfully
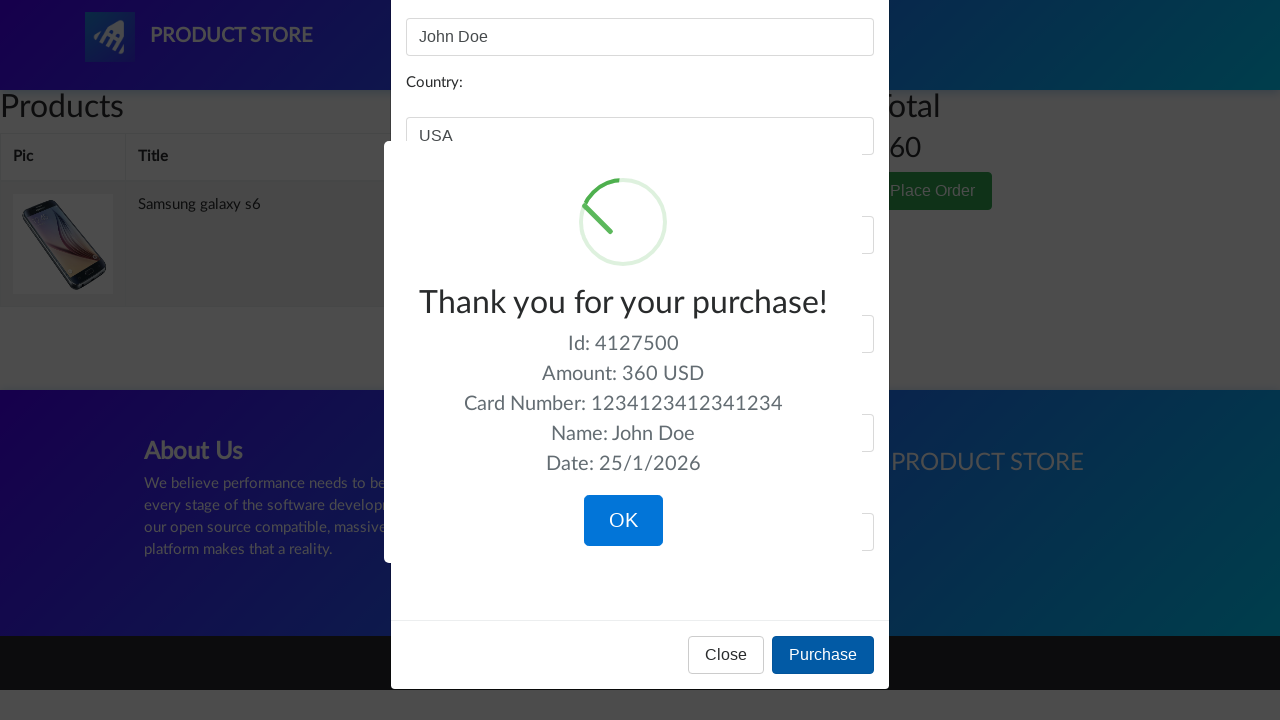

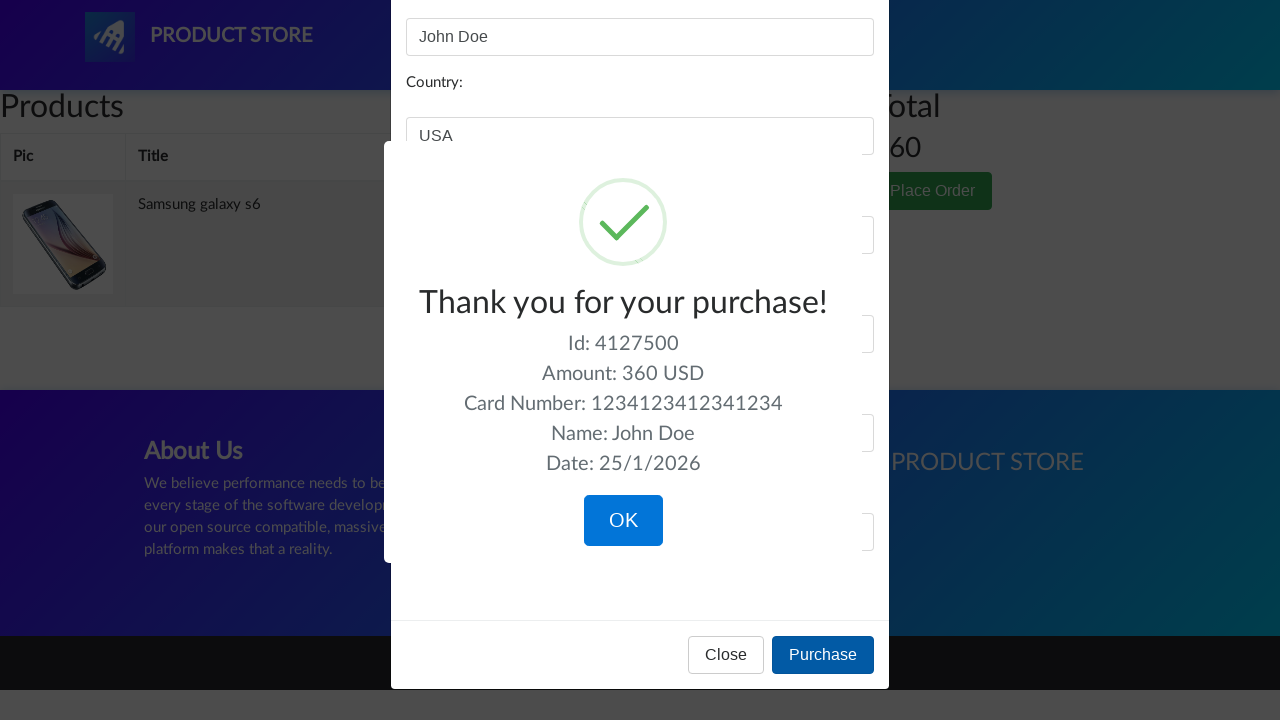